Tests dismissing the notification when exporting with no data, verifying the main screen remains visible without opening the Export dialog

Starting URL: https://nahual.github.io/qc-provinciano-evolution/provinciano.html?v=2

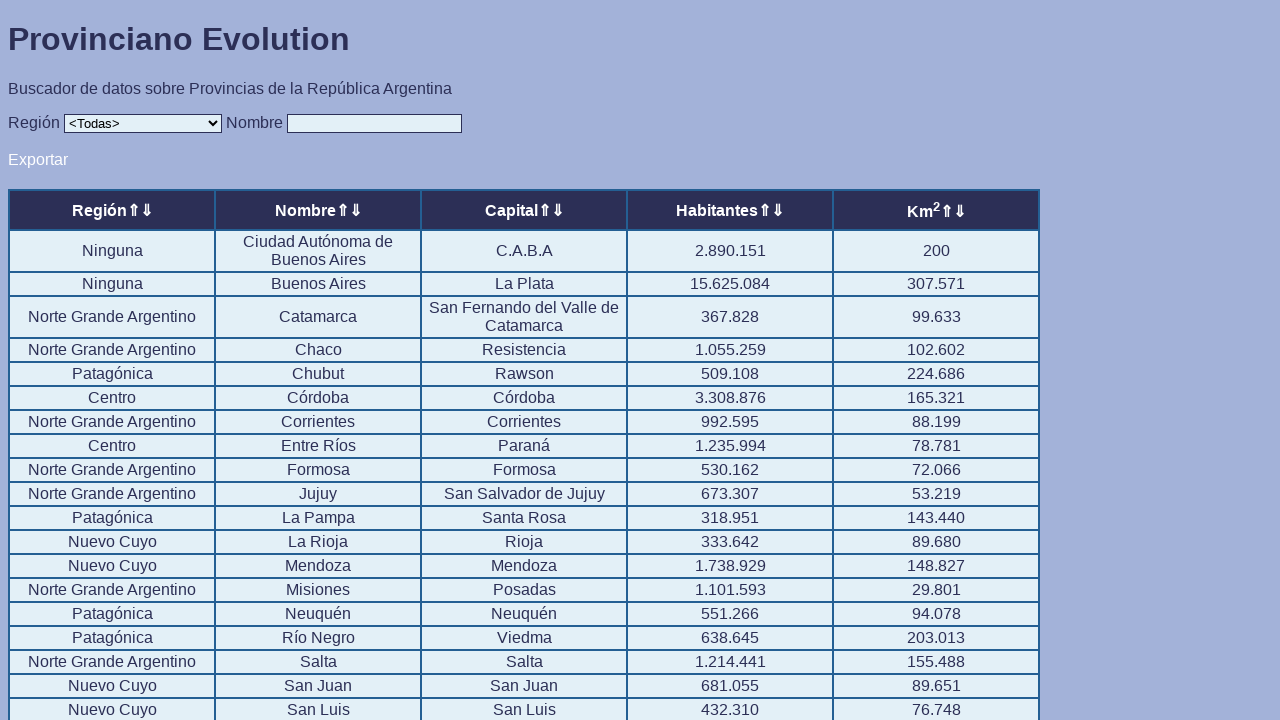

Set up dialog handler to dismiss notifications
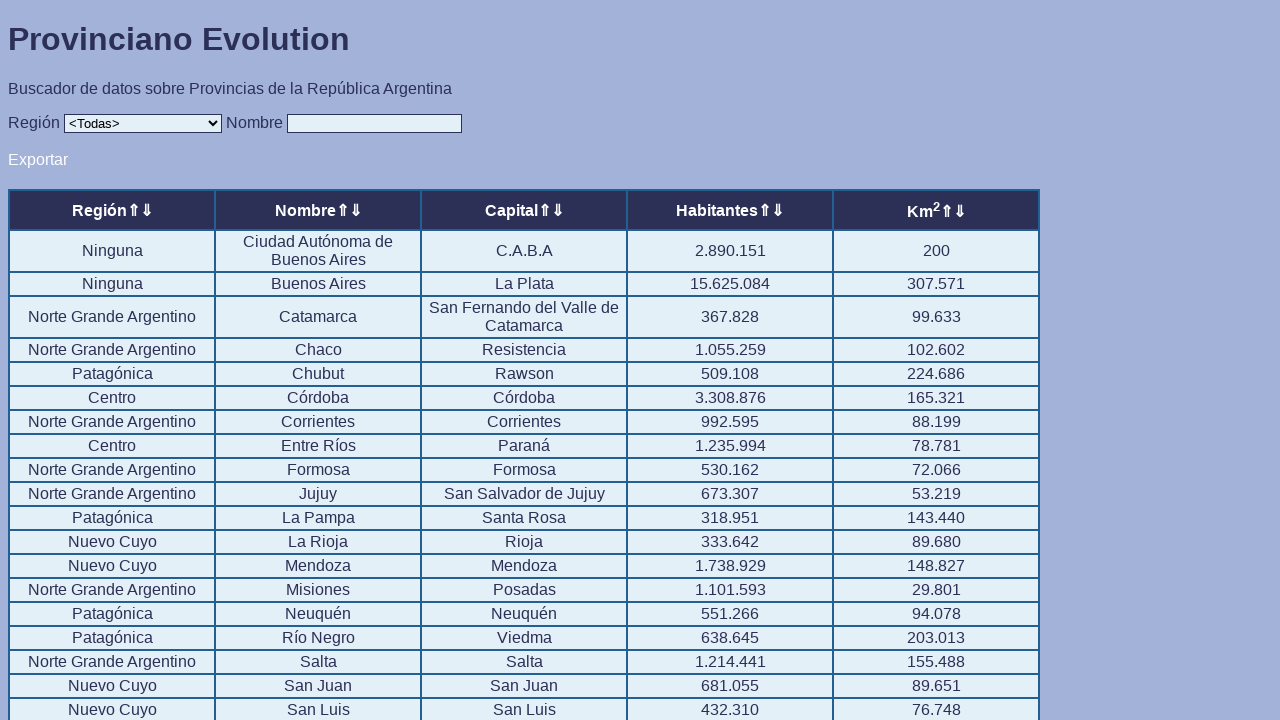

Clicked on filter input field at (374, 123) on xpath=//*[@id="input"]
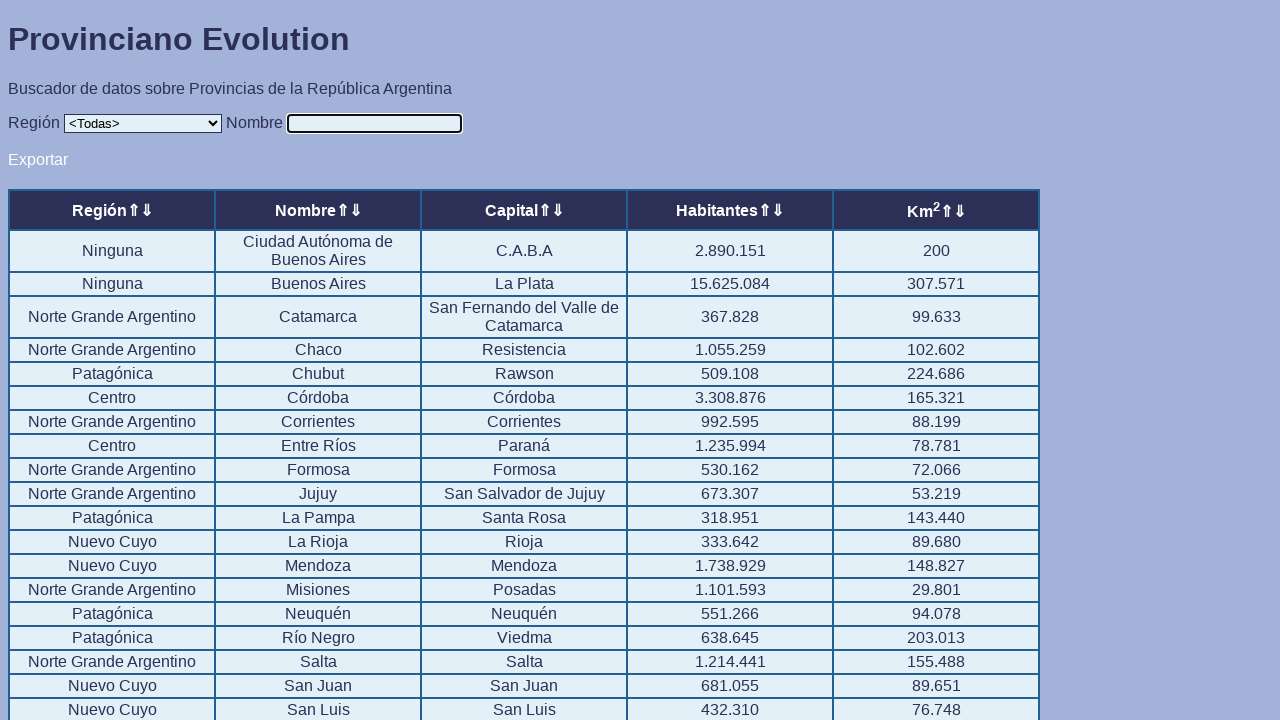

Filled filter input with 'Beta' on //*[@id="input"]
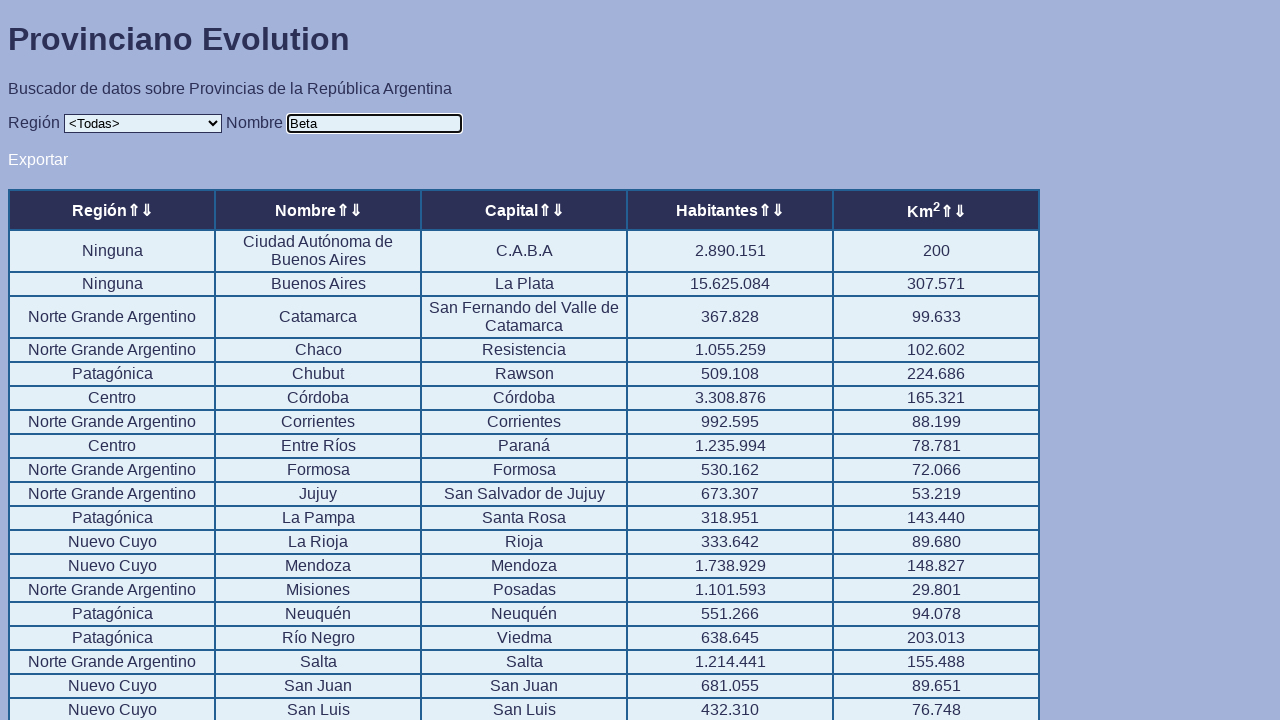

Clicked export button at (38, 159) on xpath=//*[@id="export"]/a
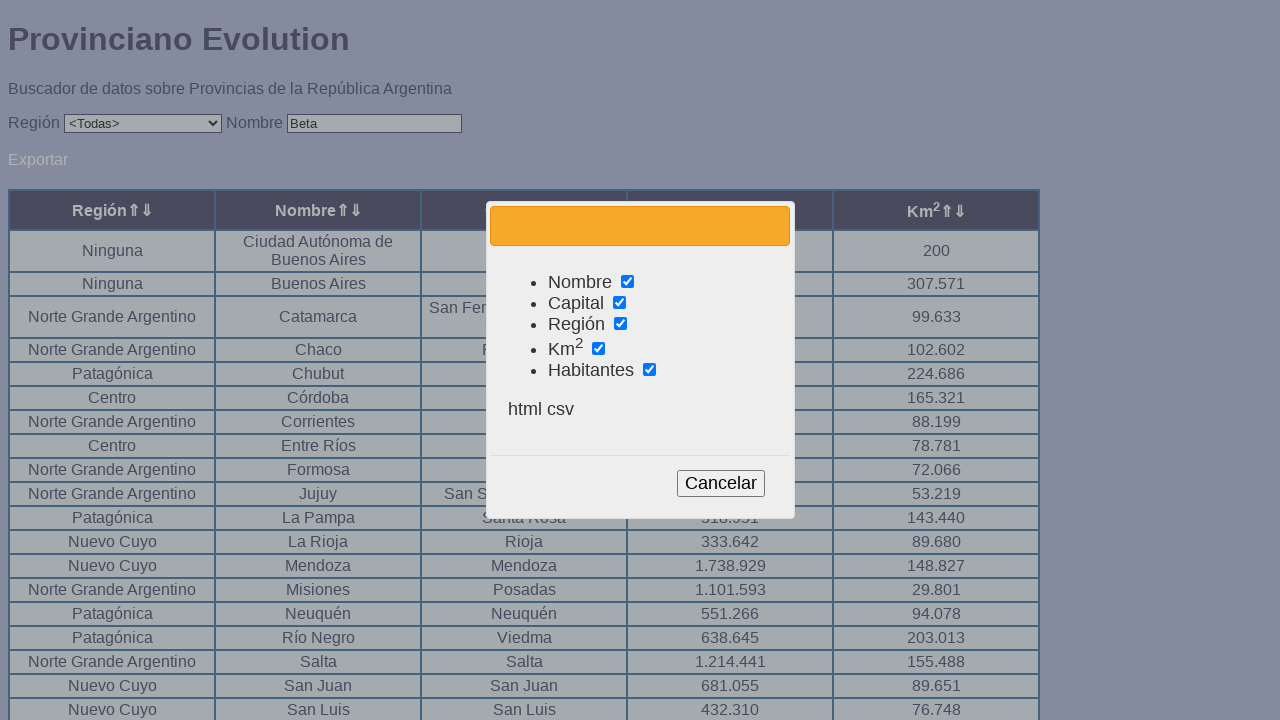

Waited 1 second to verify export dialog does not appear and main screen remains visible
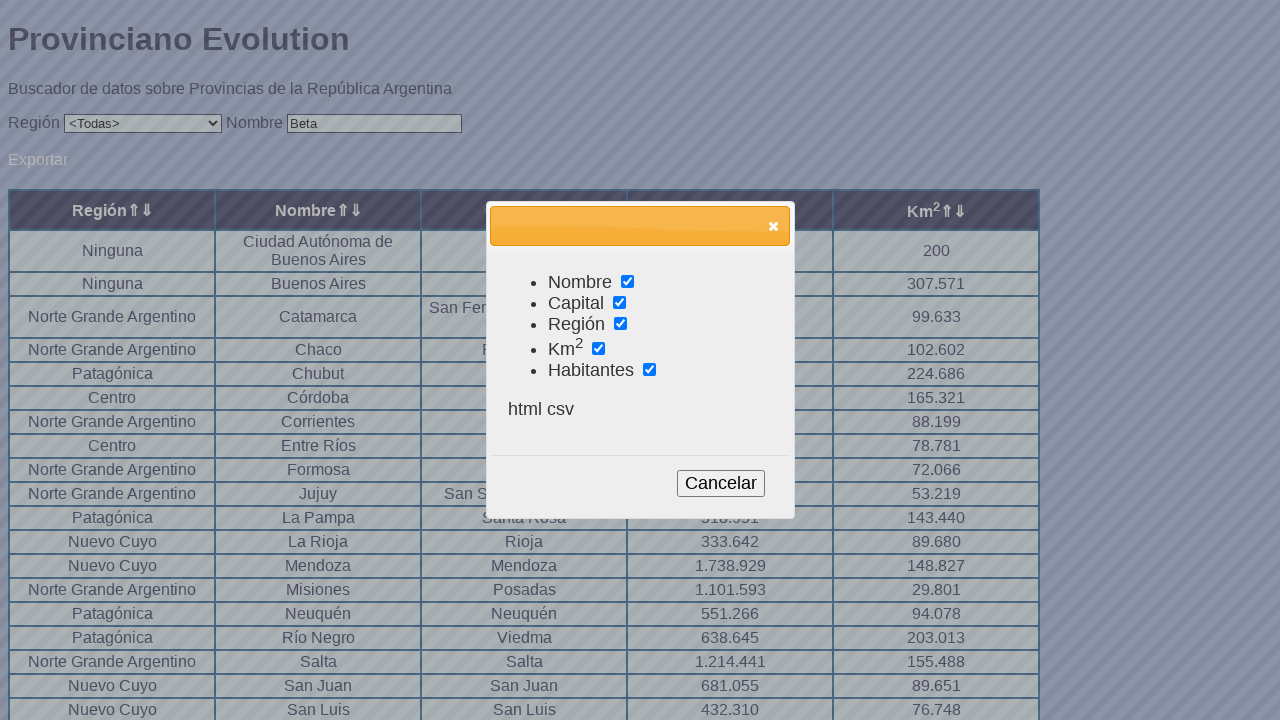

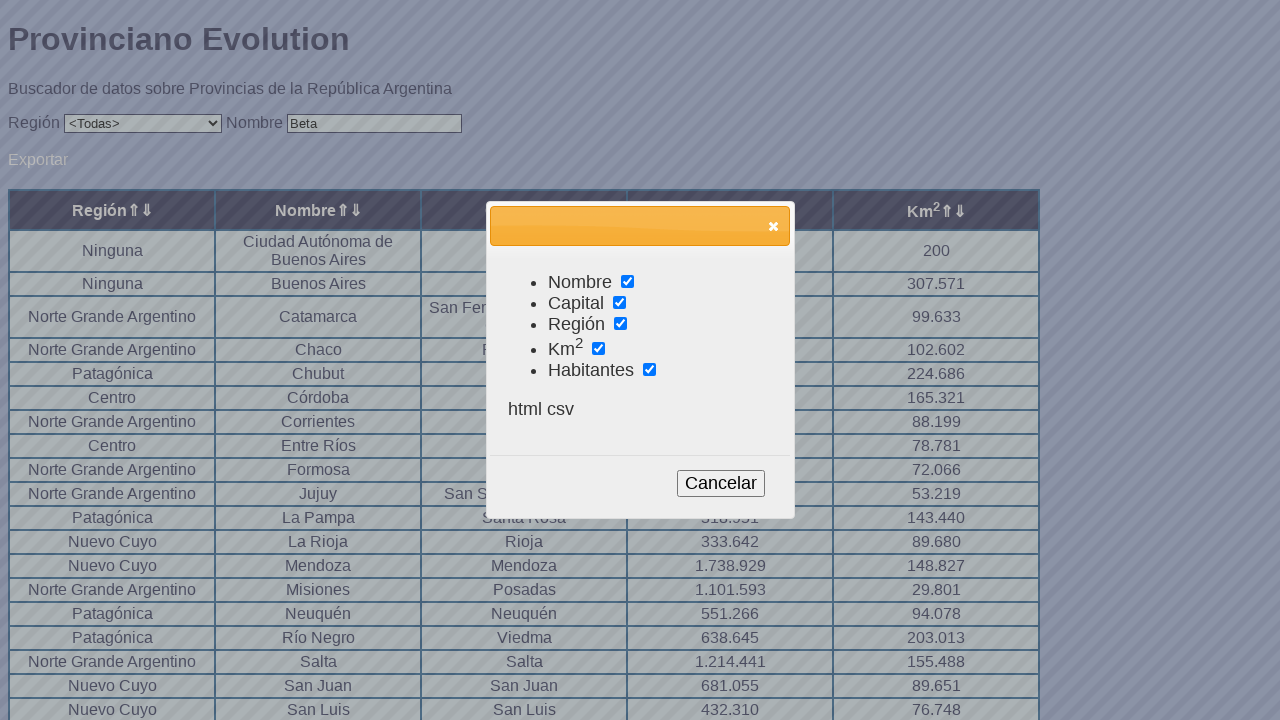